Navigates to a course management page and selects a department from a dropdown menu by value

Starting URL: https://gravitymvctestapplication.azurewebsites.net/Course

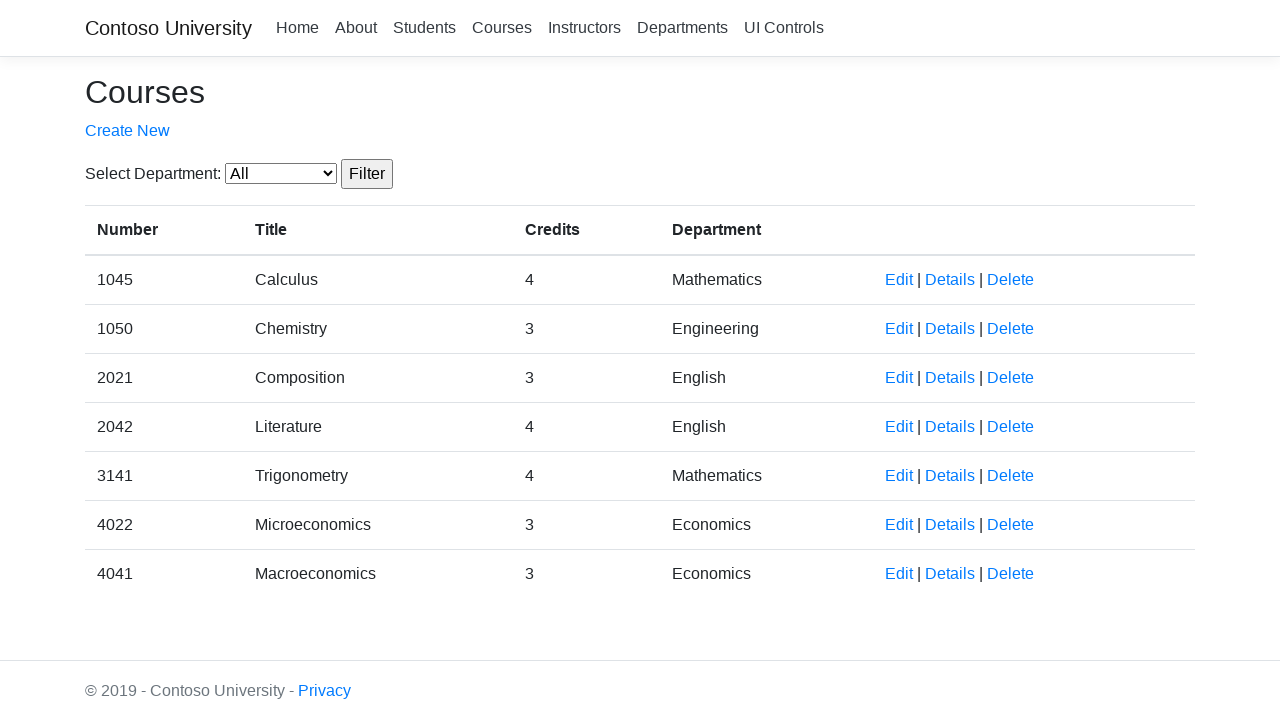

Waited for page to load (domcontentloaded)
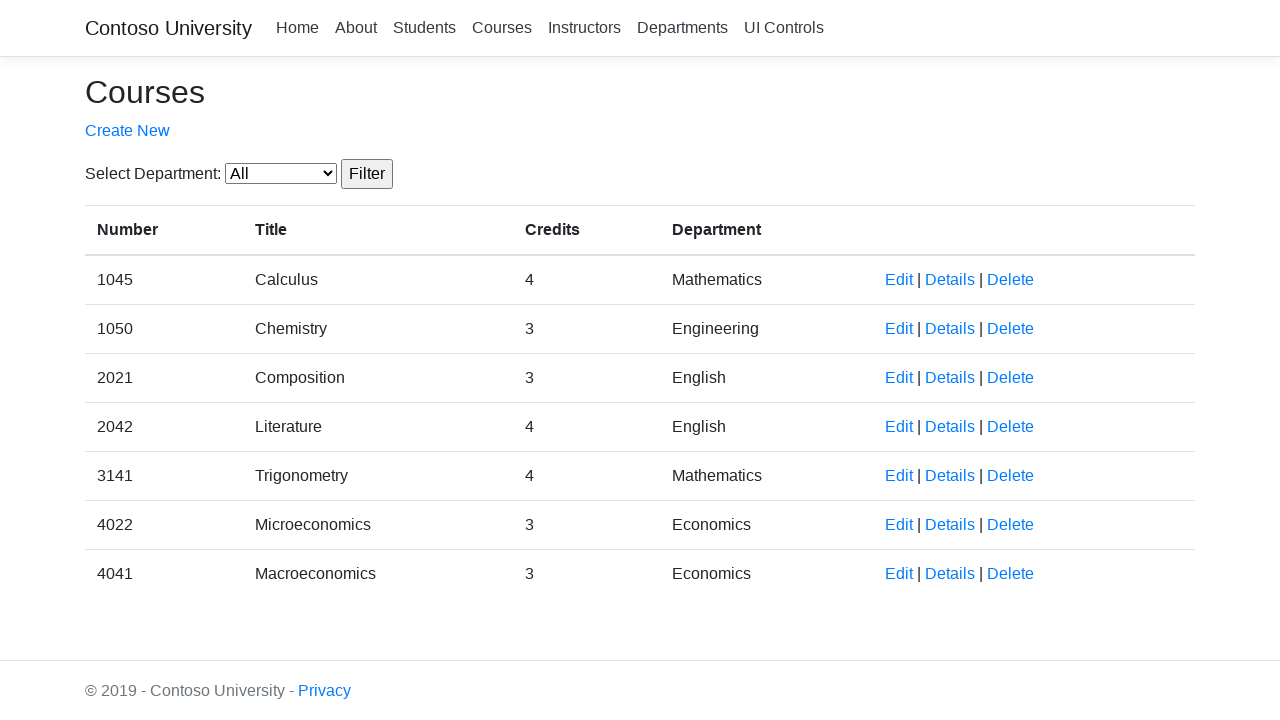

Selected department with value '1' from dropdown menu on #SelectedDepartment
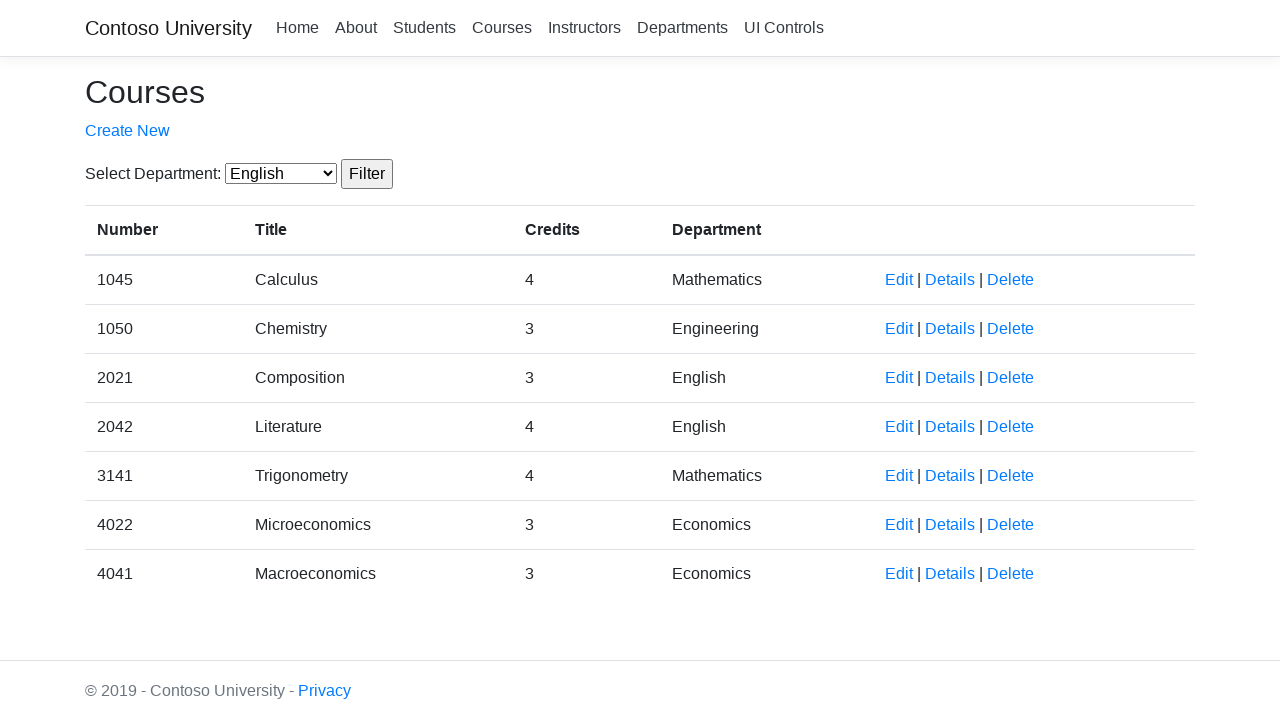

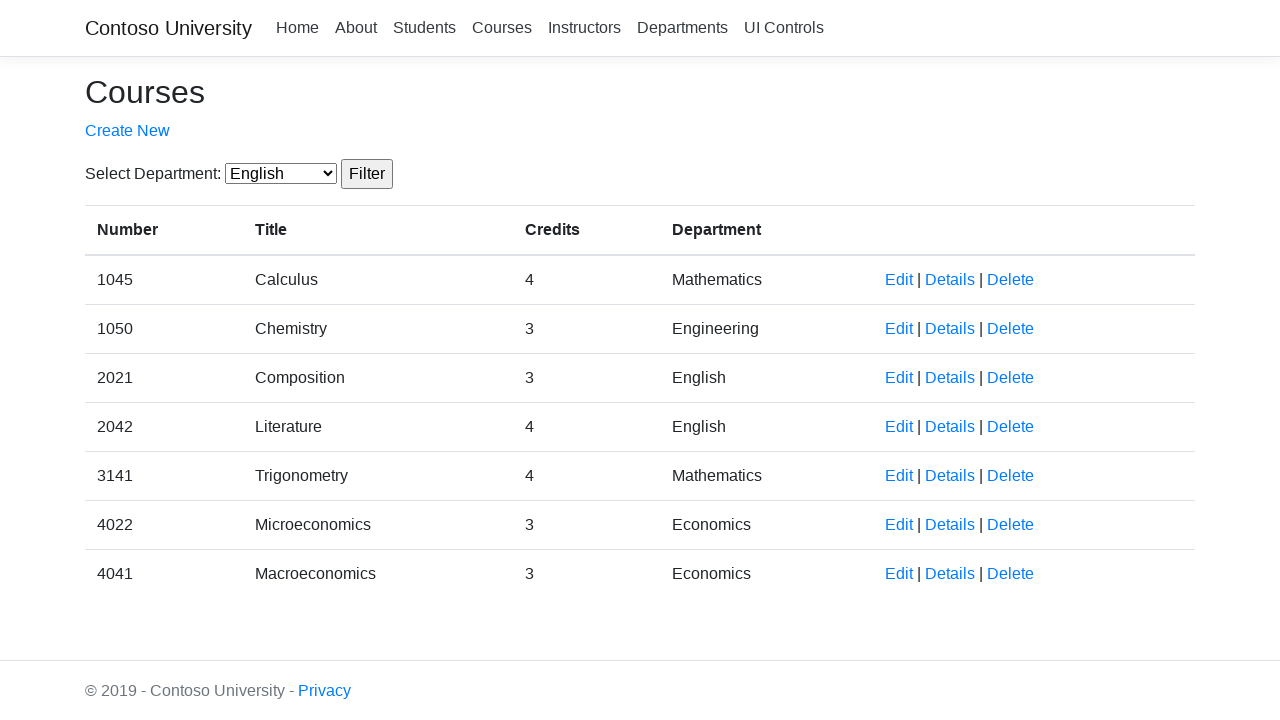